Tests browser navigation functionality by visiting multiple pages, using back/forward navigation, and refreshing the page

Starting URL: https://developer.android.com/studio

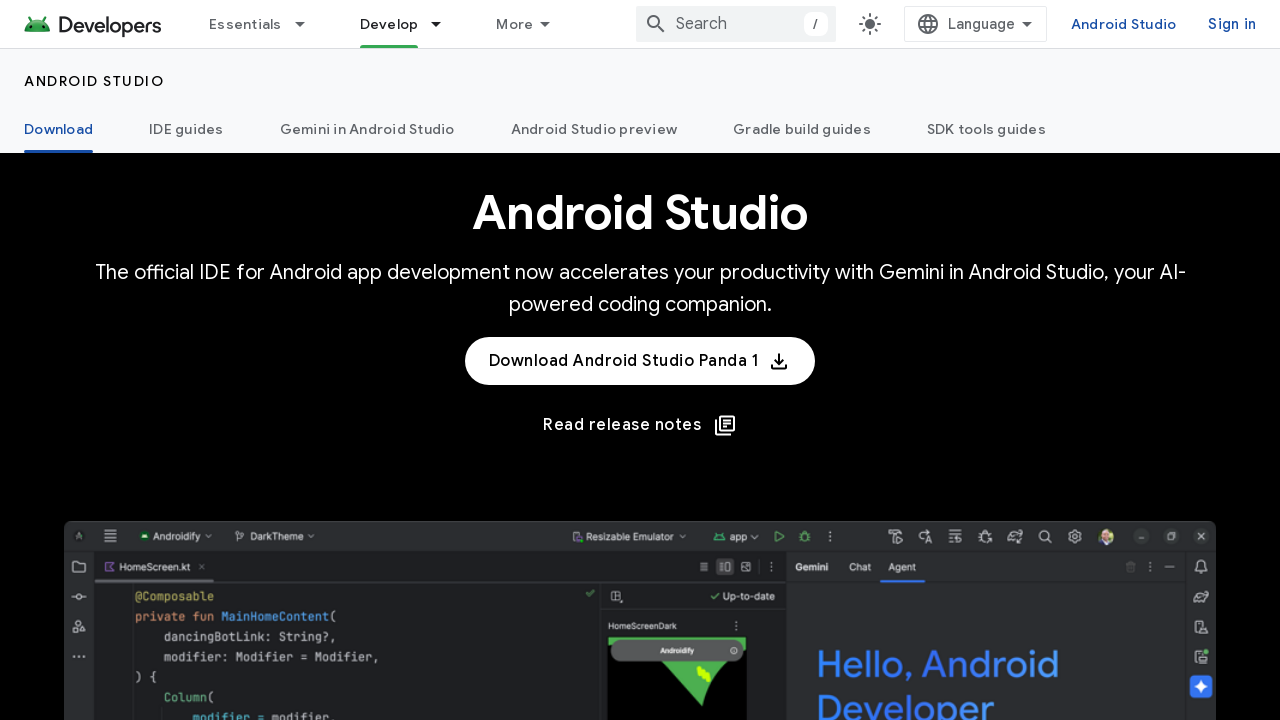

Retrieved initial page title from Android Studio developer page
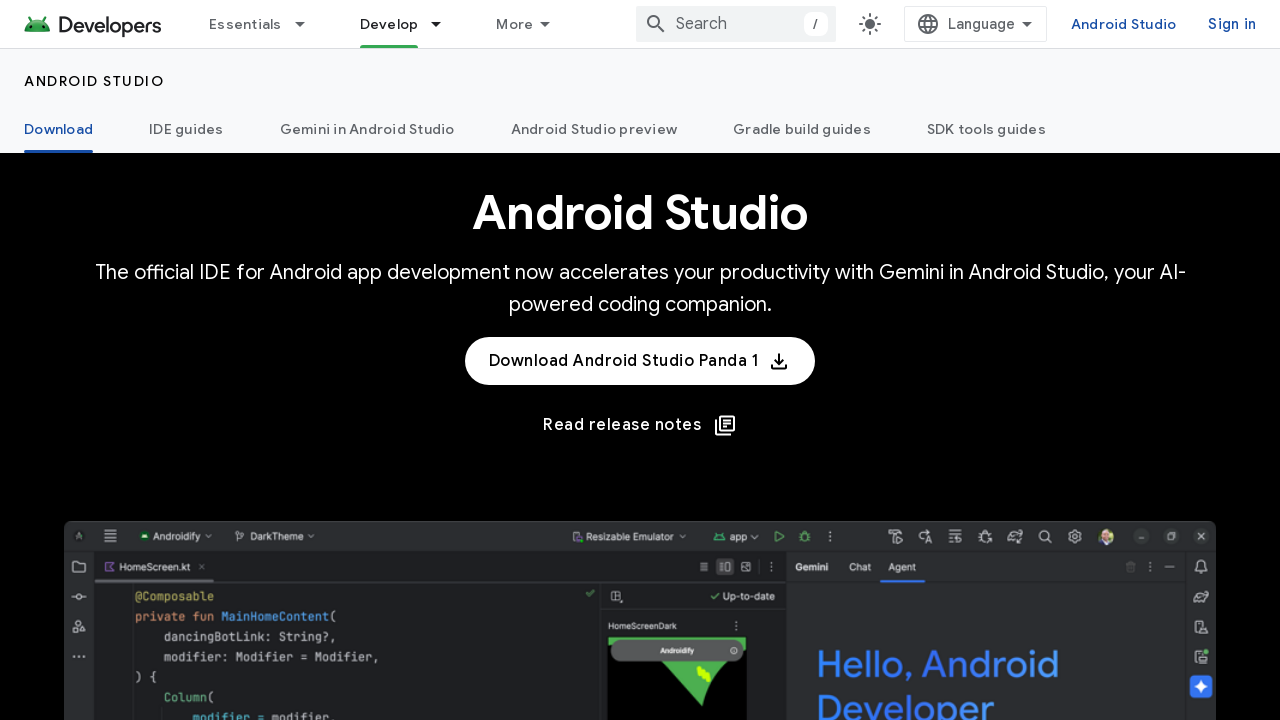

Retrieved initial page URL from Android Studio developer page
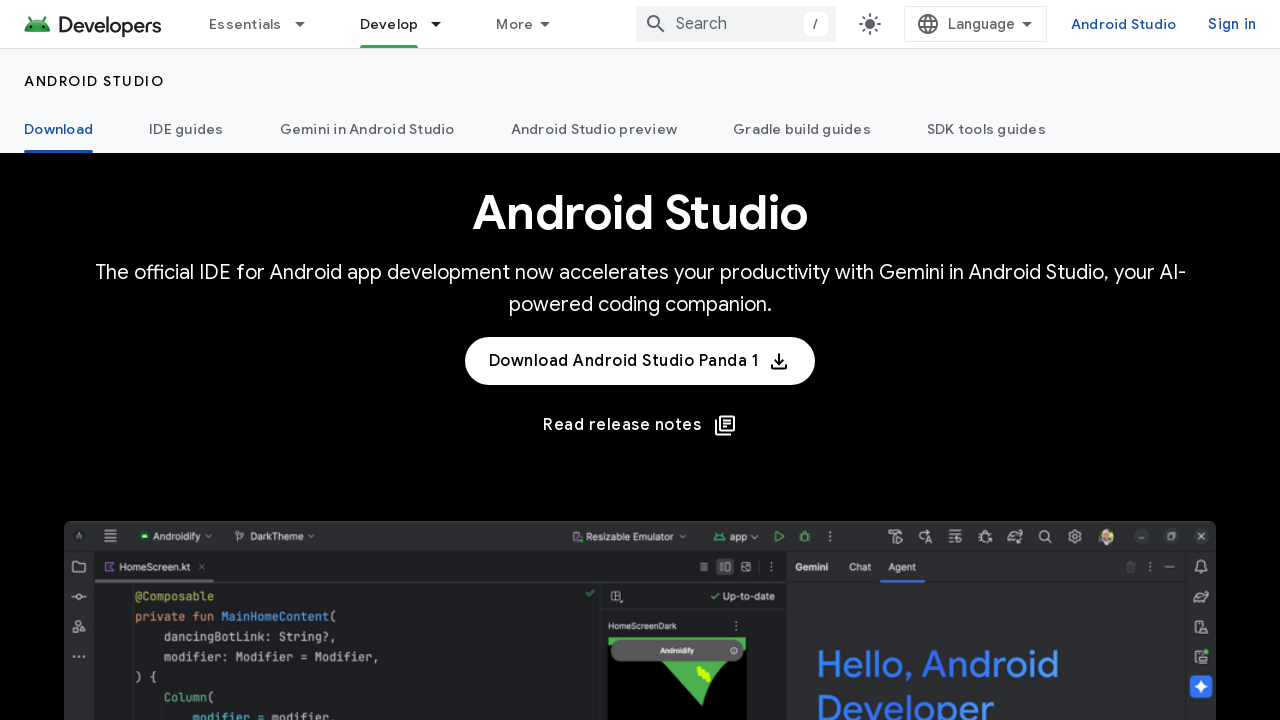

Navigated to Microsoft Edge WebDriver downloads page
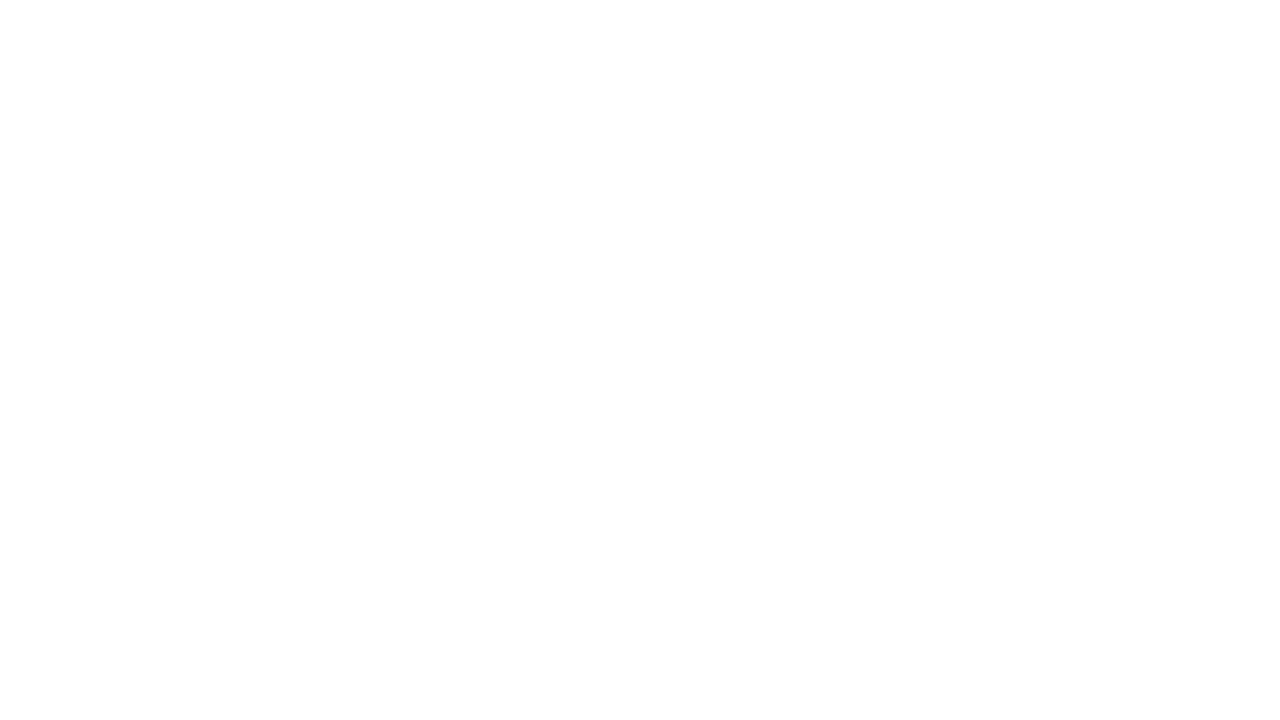

Navigated back to Android Studio developer page
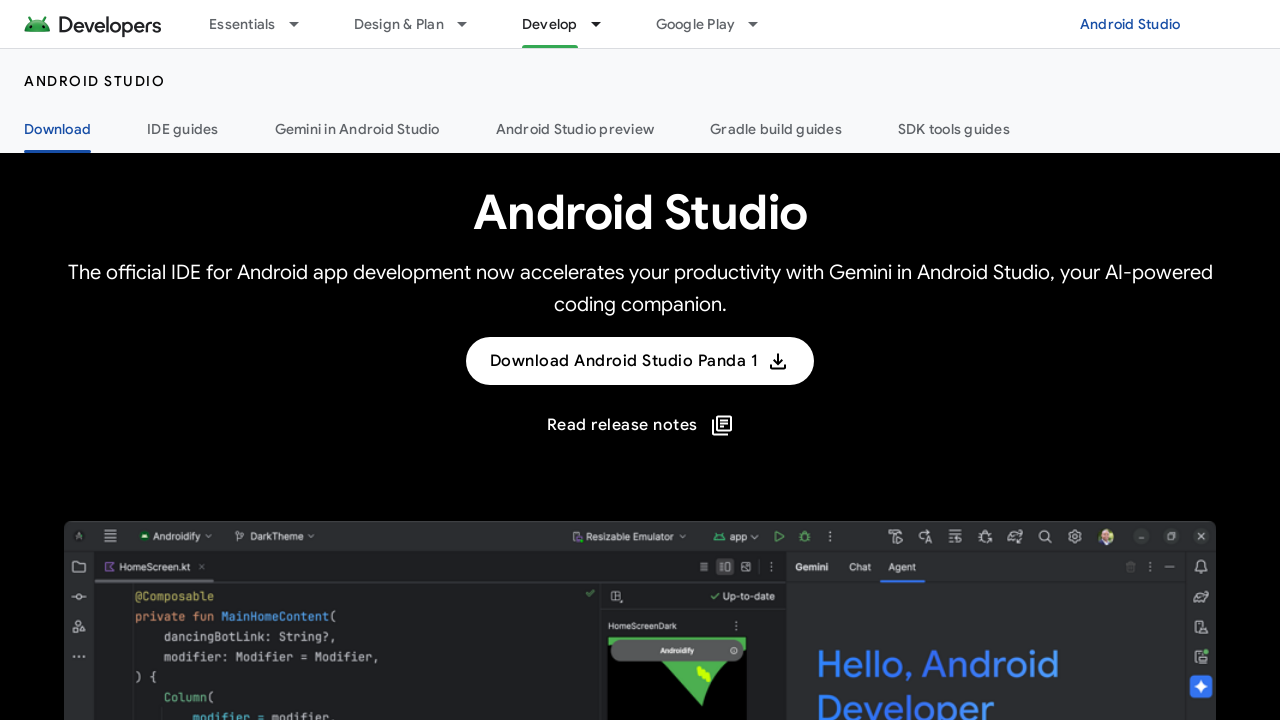

Navigated forward to Microsoft Edge WebDriver downloads page
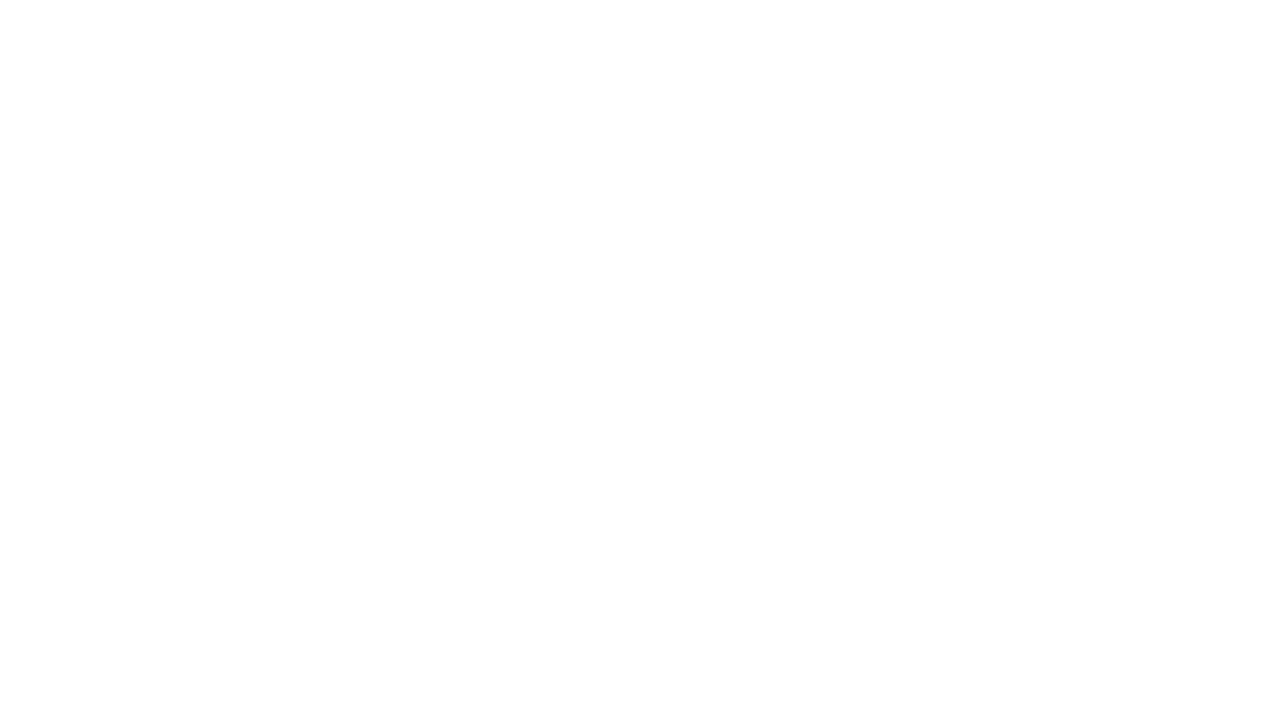

Navigated to W3Schools XPath introduction page
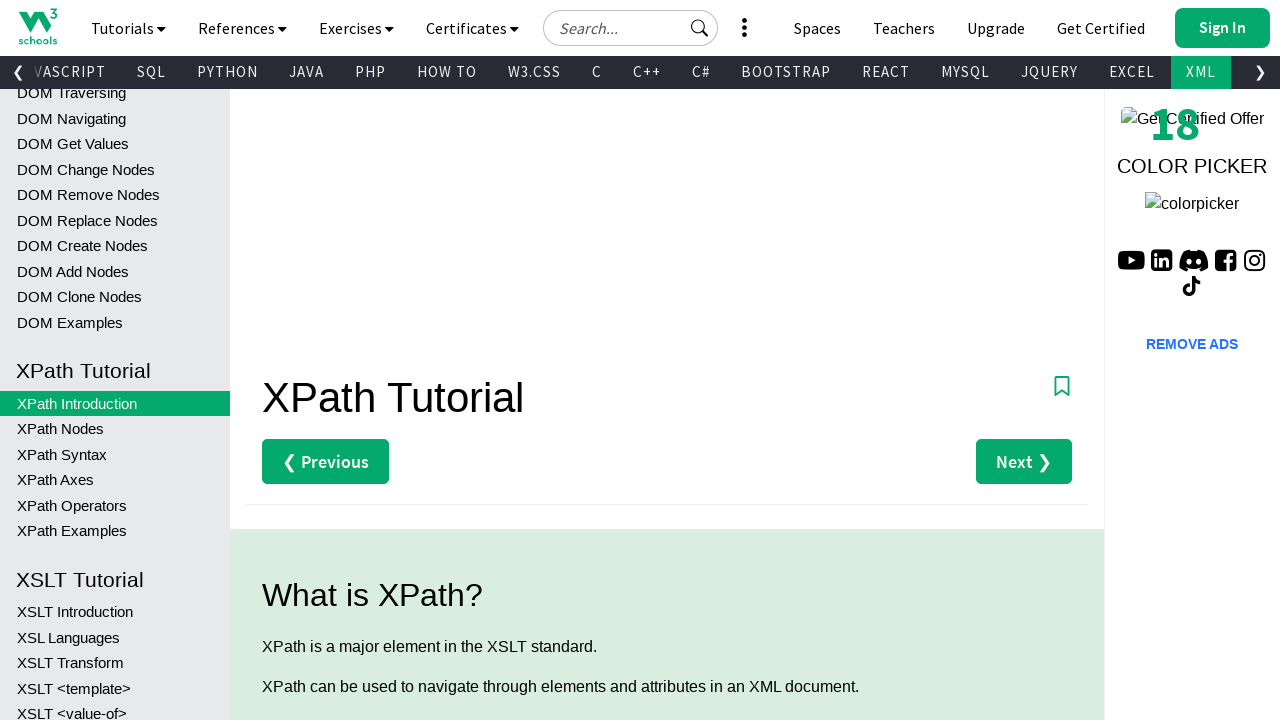

Refreshed the W3Schools XPath page
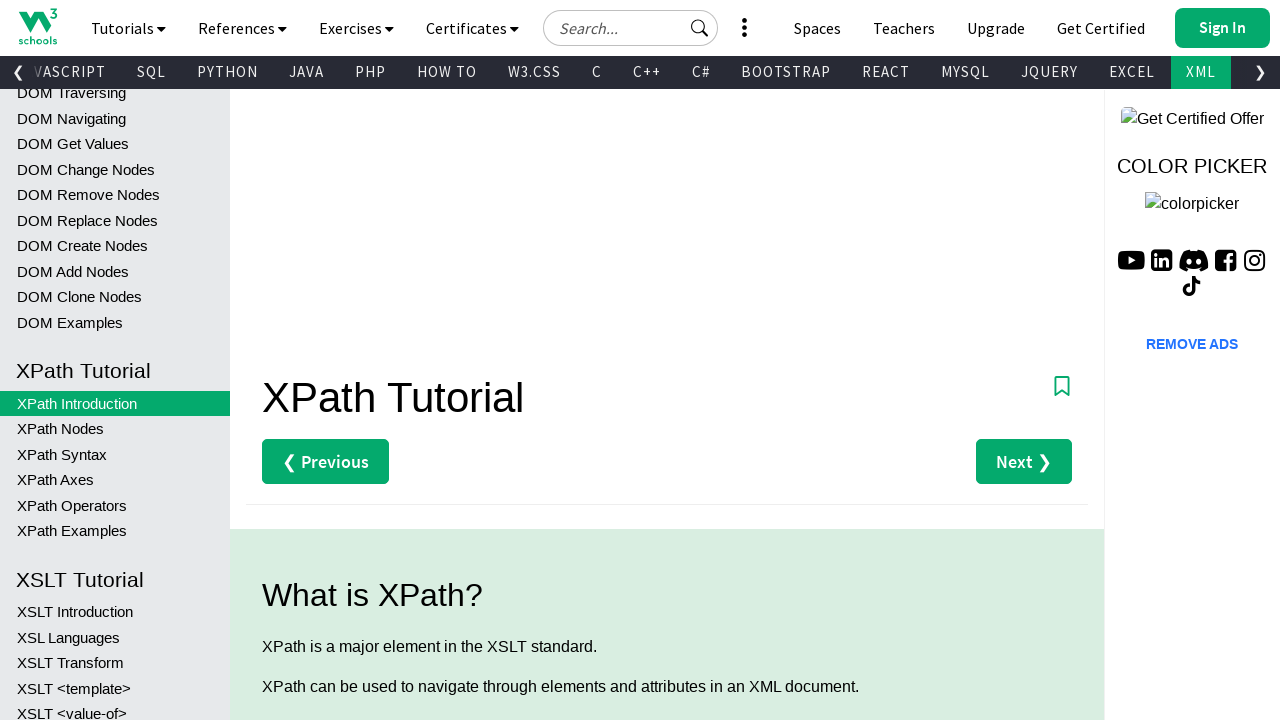

Retrieved final page title from W3Schools XPath page
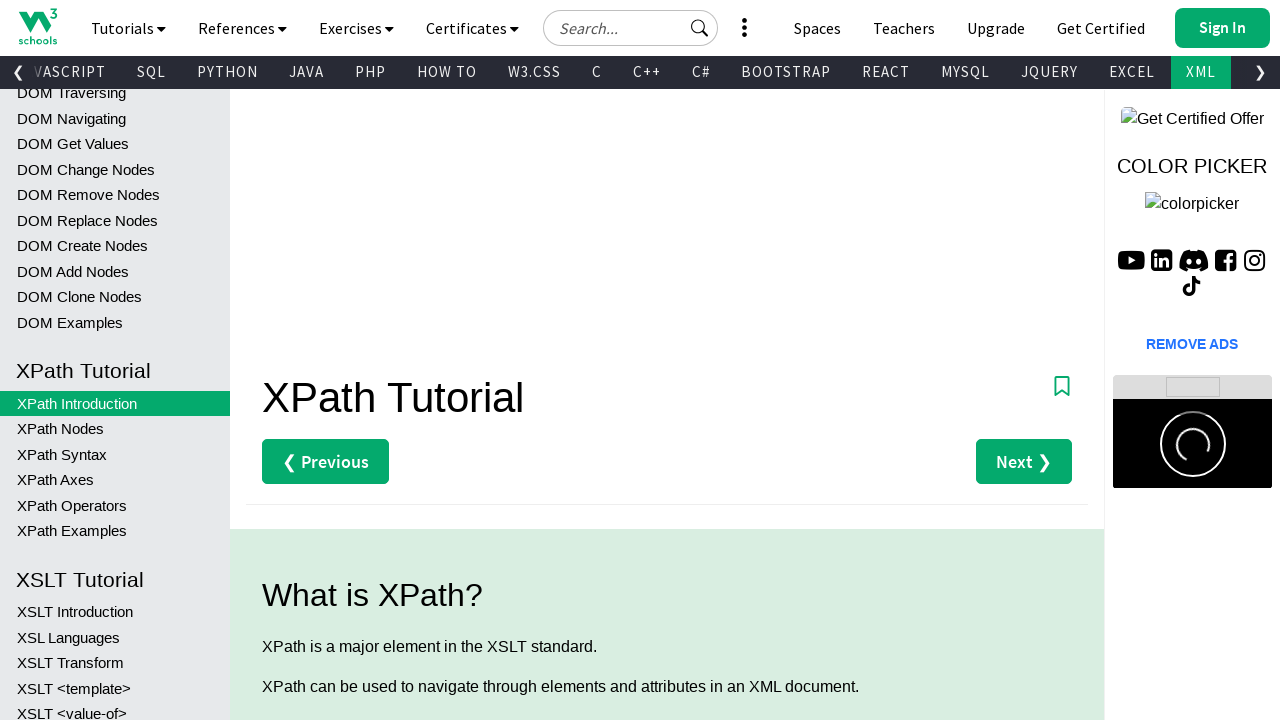

Retrieved final page URL from W3Schools XPath page
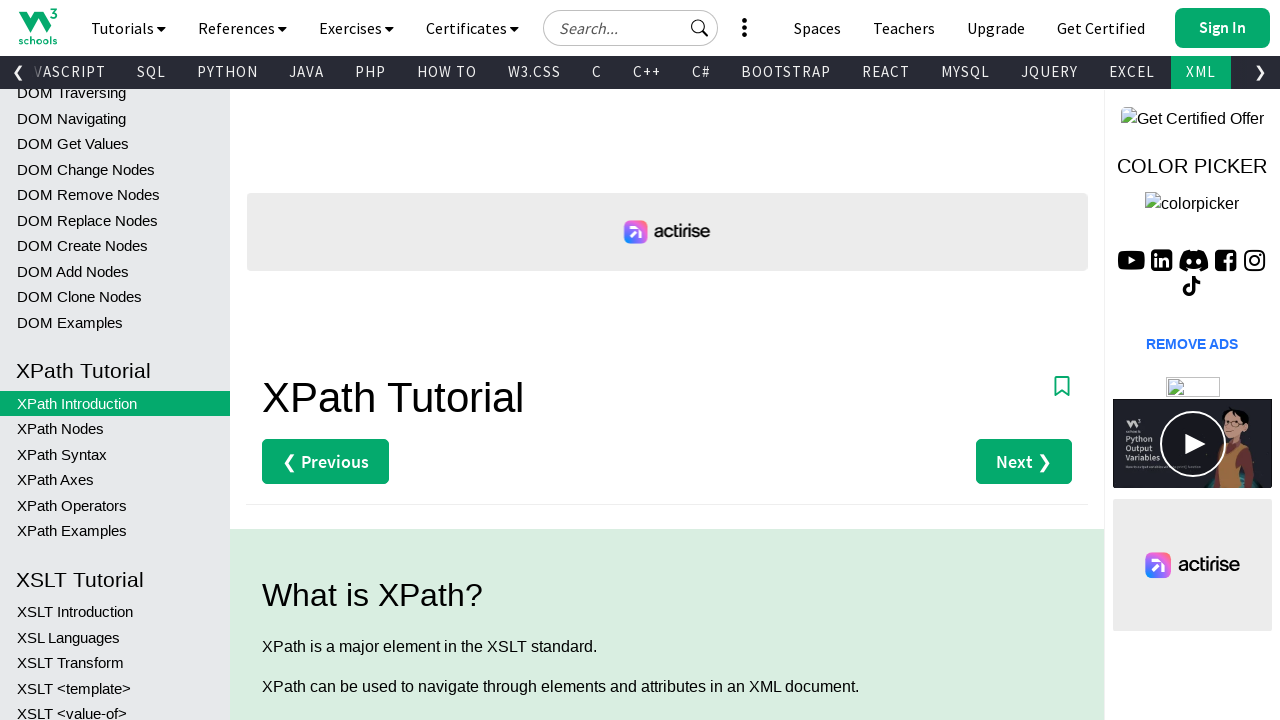

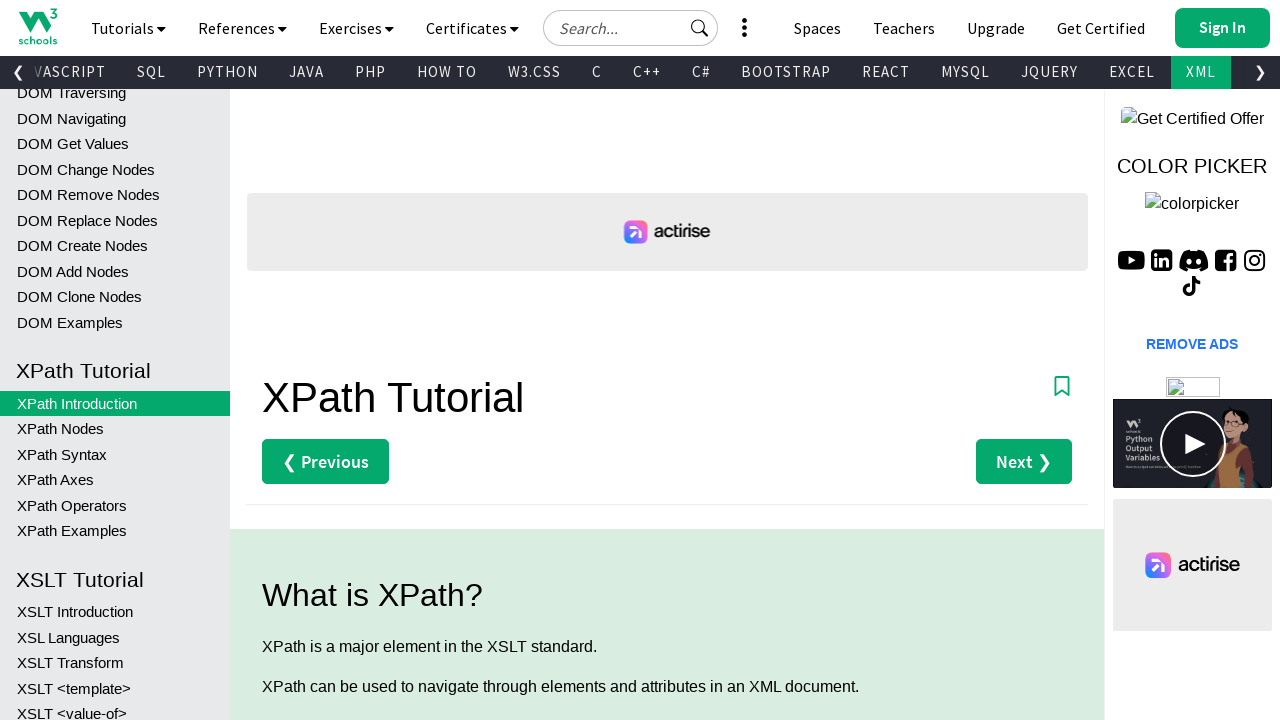